Tests dynamic element loading by clicking a start button and verifying that dynamically loaded text appears

Starting URL: http://syntaxprojects.com/dynamic-elements-loading.php

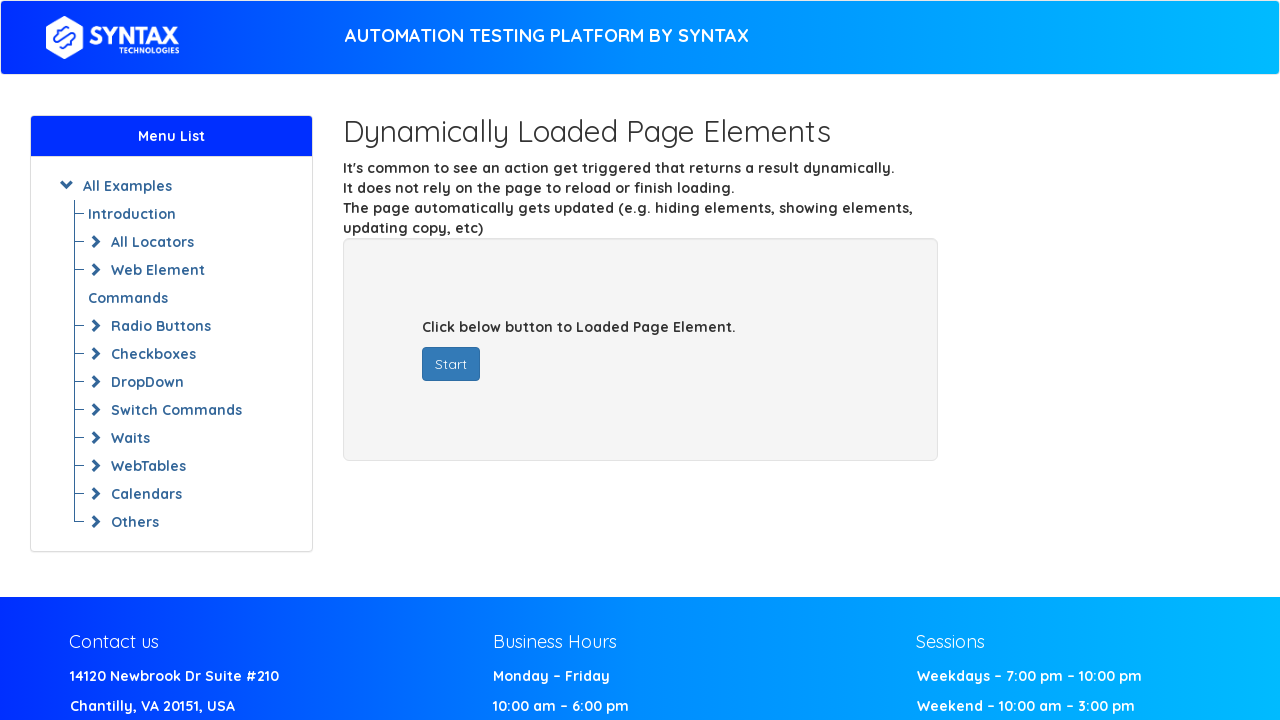

Clicked start button to trigger dynamic content loading at (451, 364) on button#startButton
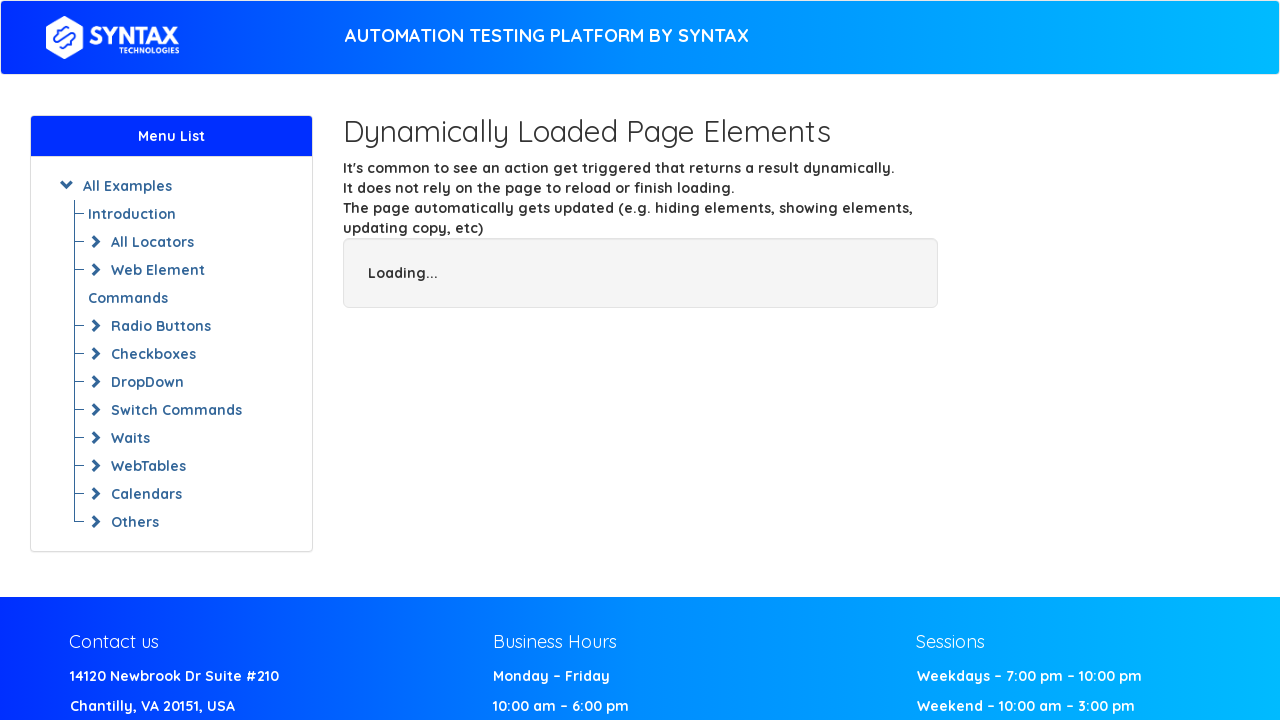

Waited for dynamically loaded text element to appear
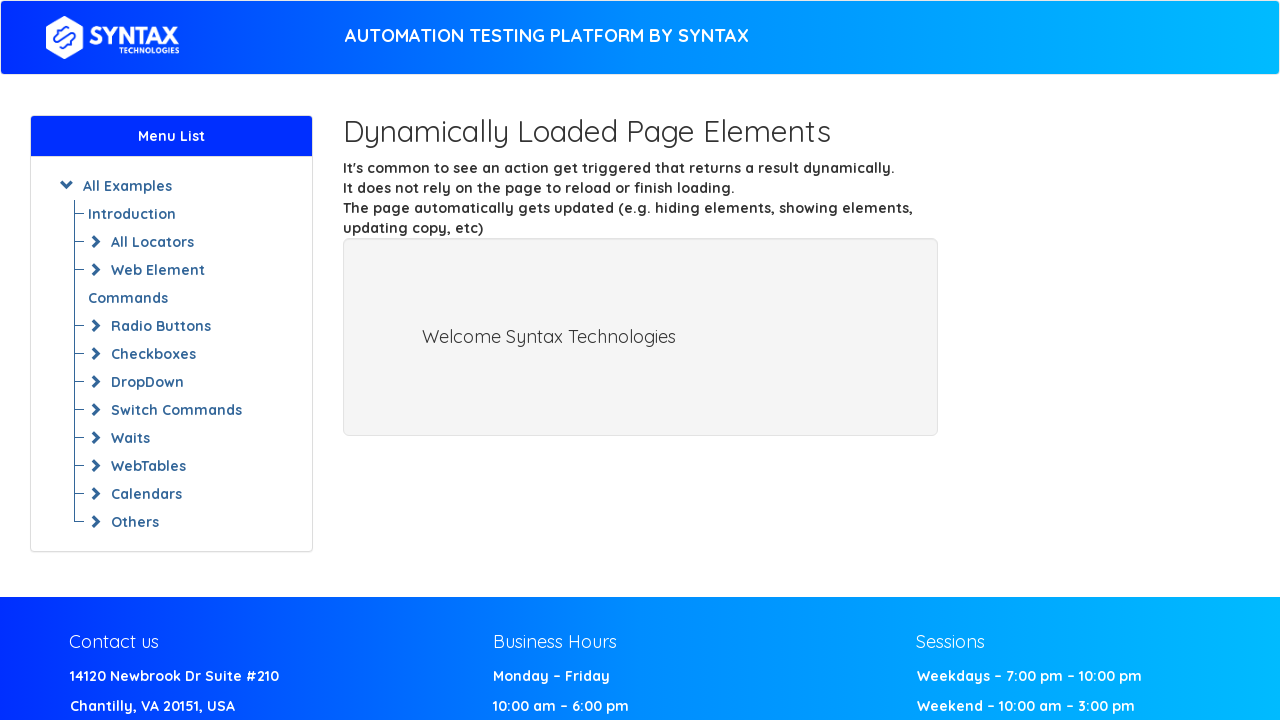

Located the dynamically loaded text element
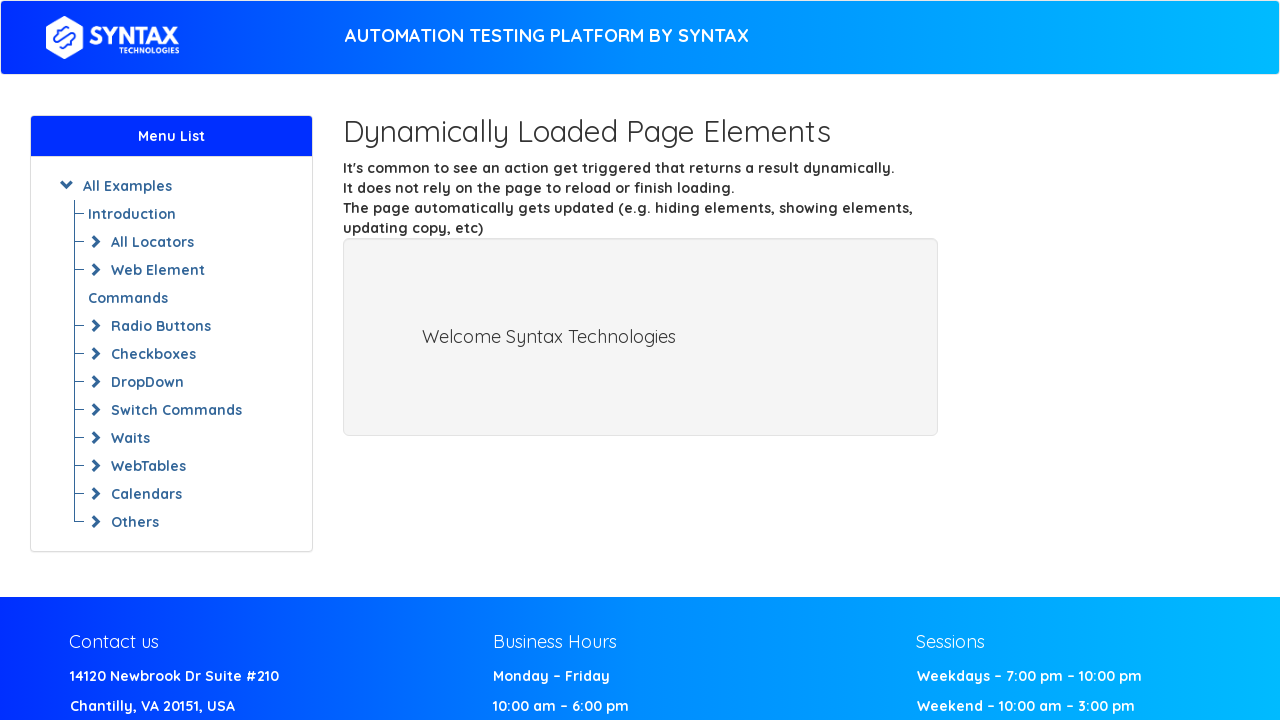

Retrieved and printed text content from dynamically loaded element
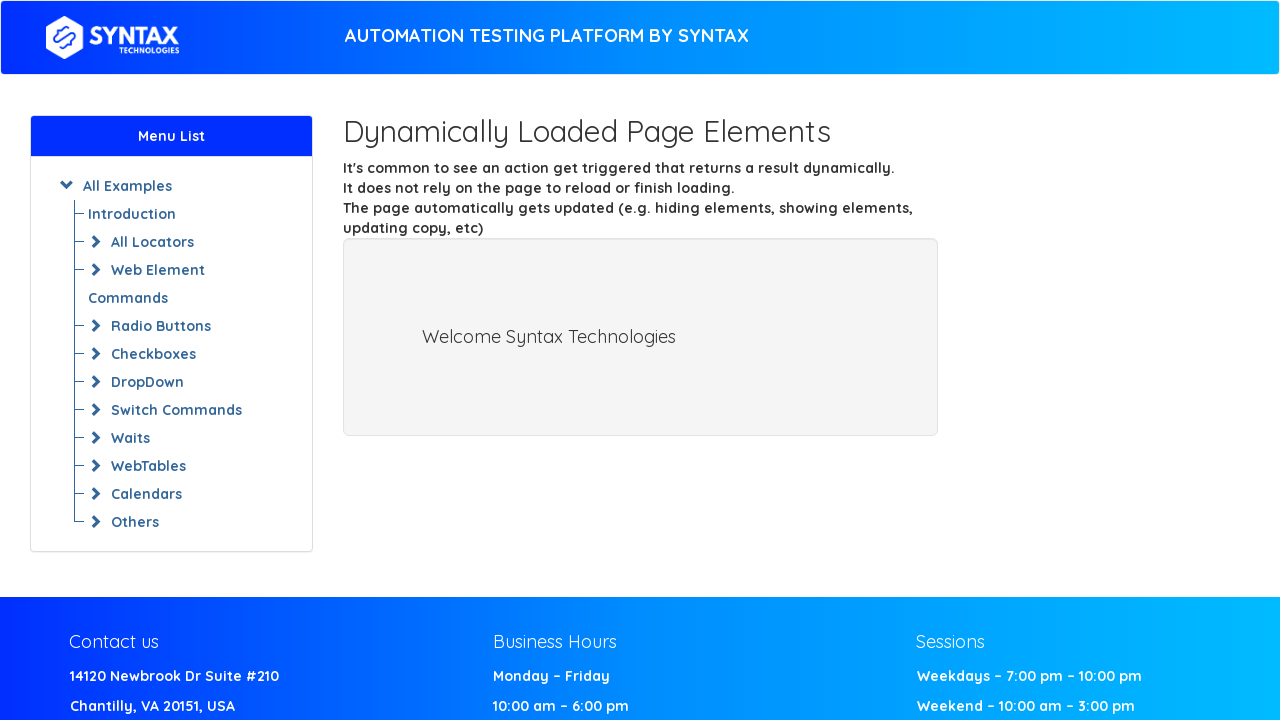

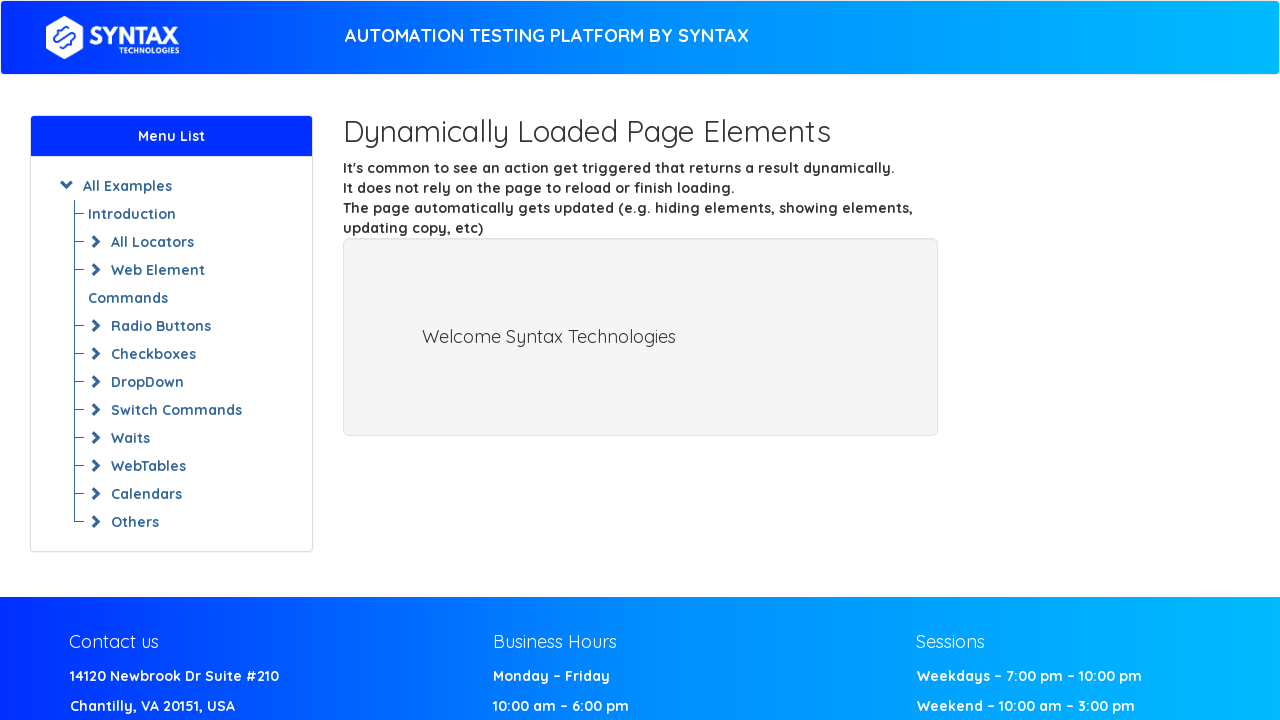